Tests the Contact Us form functionality by navigating to the Contact page, filling out the contact form with name, email, subject, and message, then submitting and verifying the confirmation message appears.

Starting URL: https://alchemy.hguy.co/lms

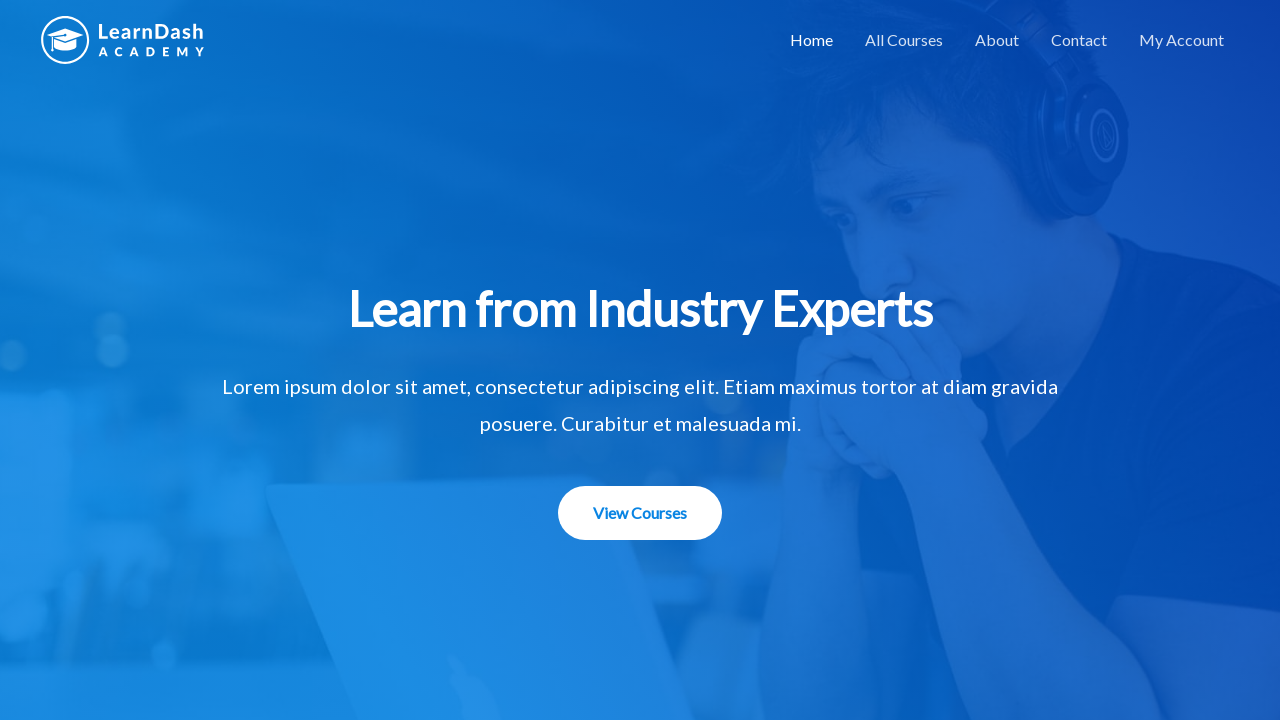

Navigated to Alchemy LMS homepage
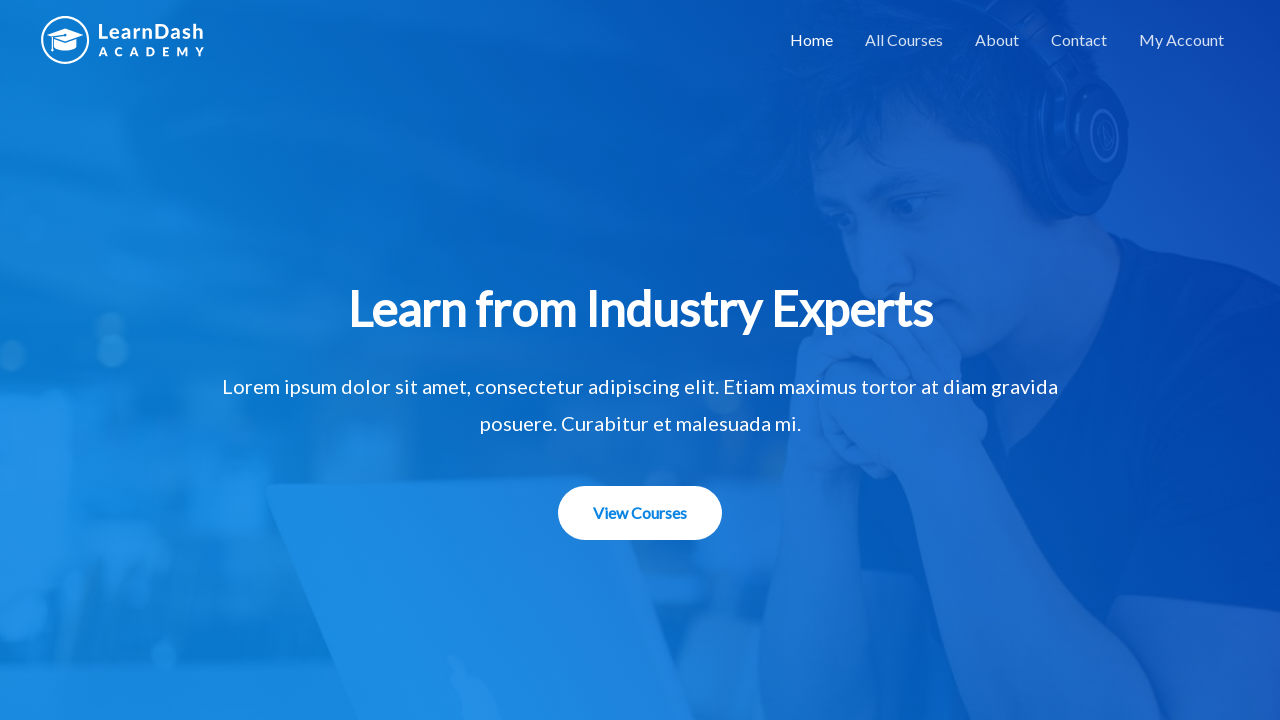

Clicked on Contact link at (1079, 40) on text=Contact
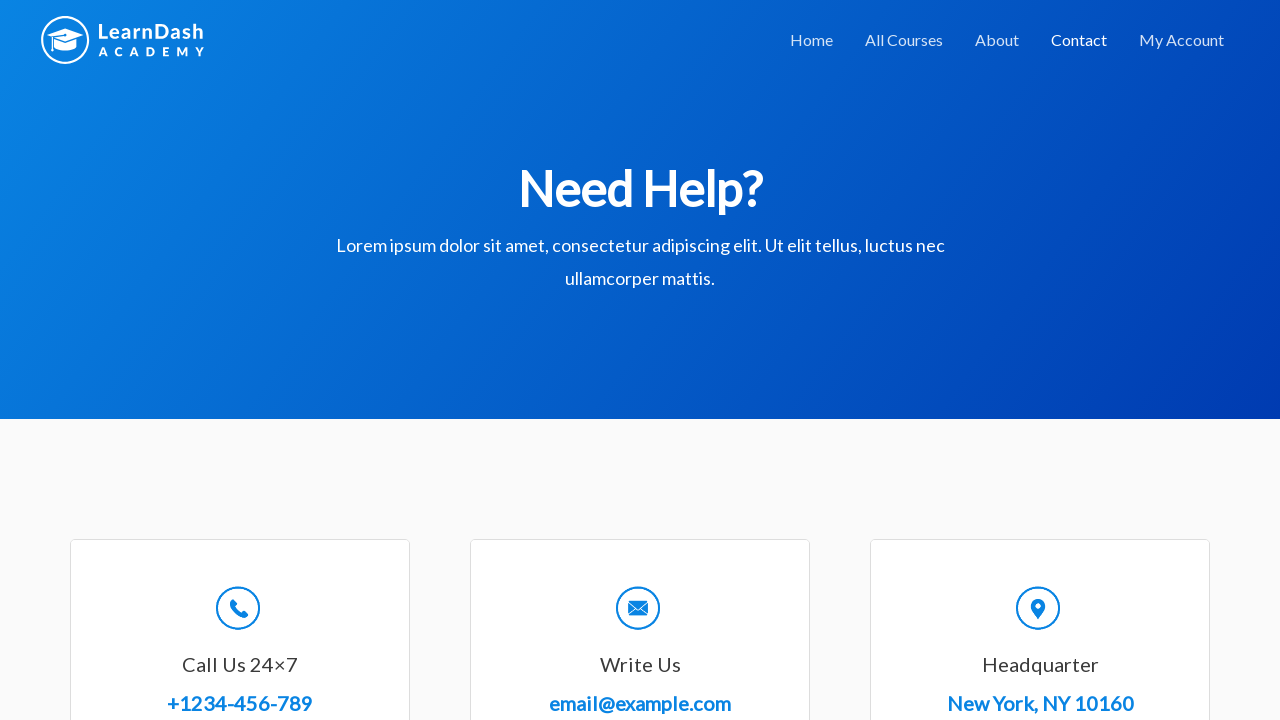

Contact page loaded (domcontentloaded)
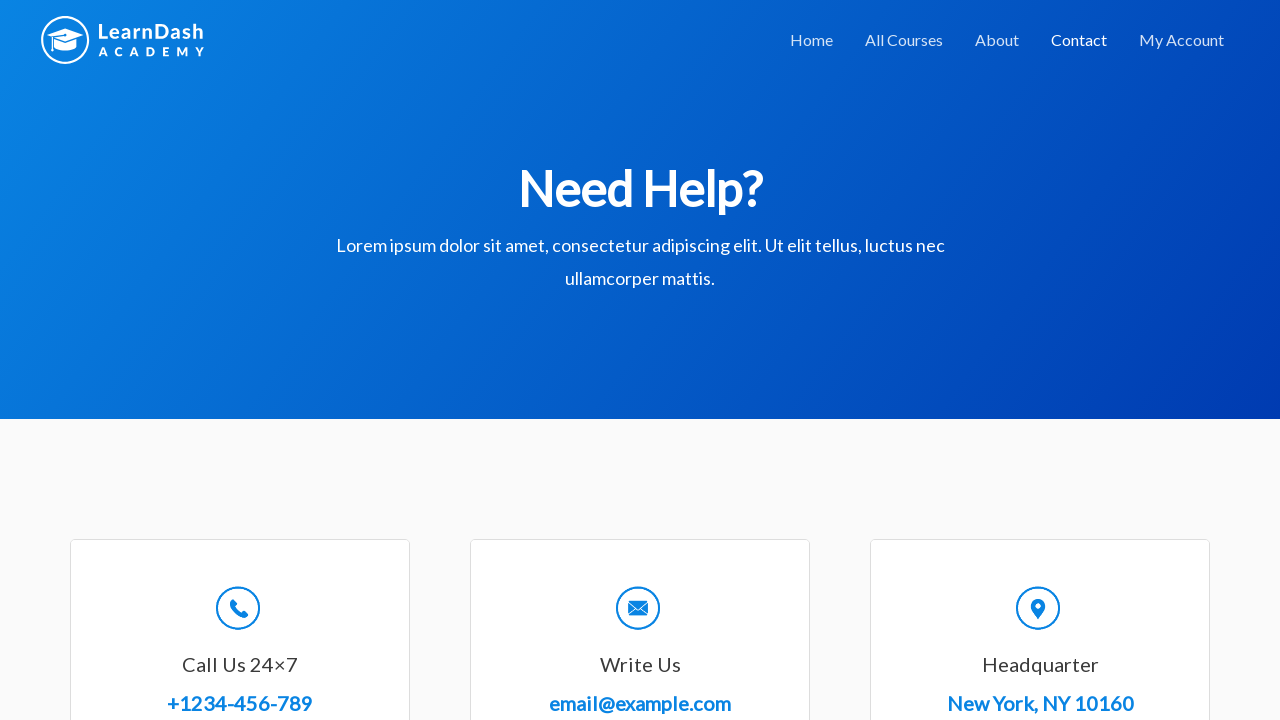

Filled name field with 'Michael Chen' on #wpforms-8-field_0
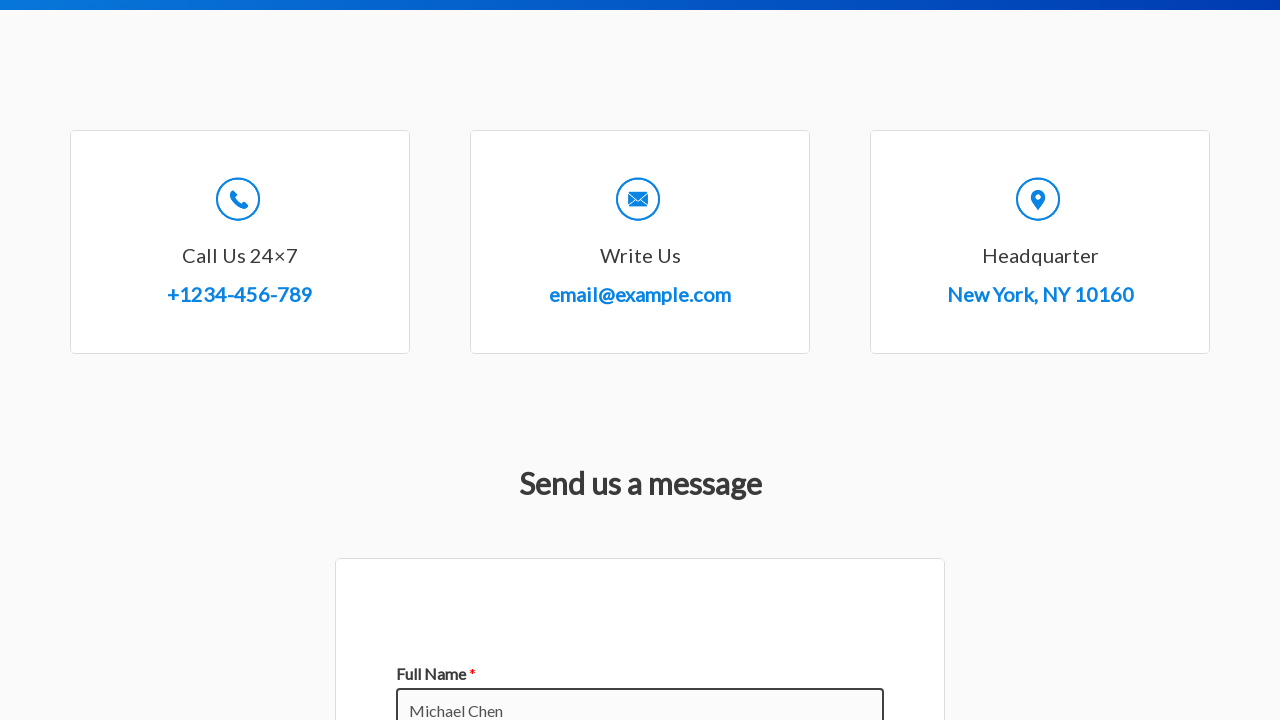

Filled email field with 'michael.chen@testmail.com' on #wpforms-8-field_1
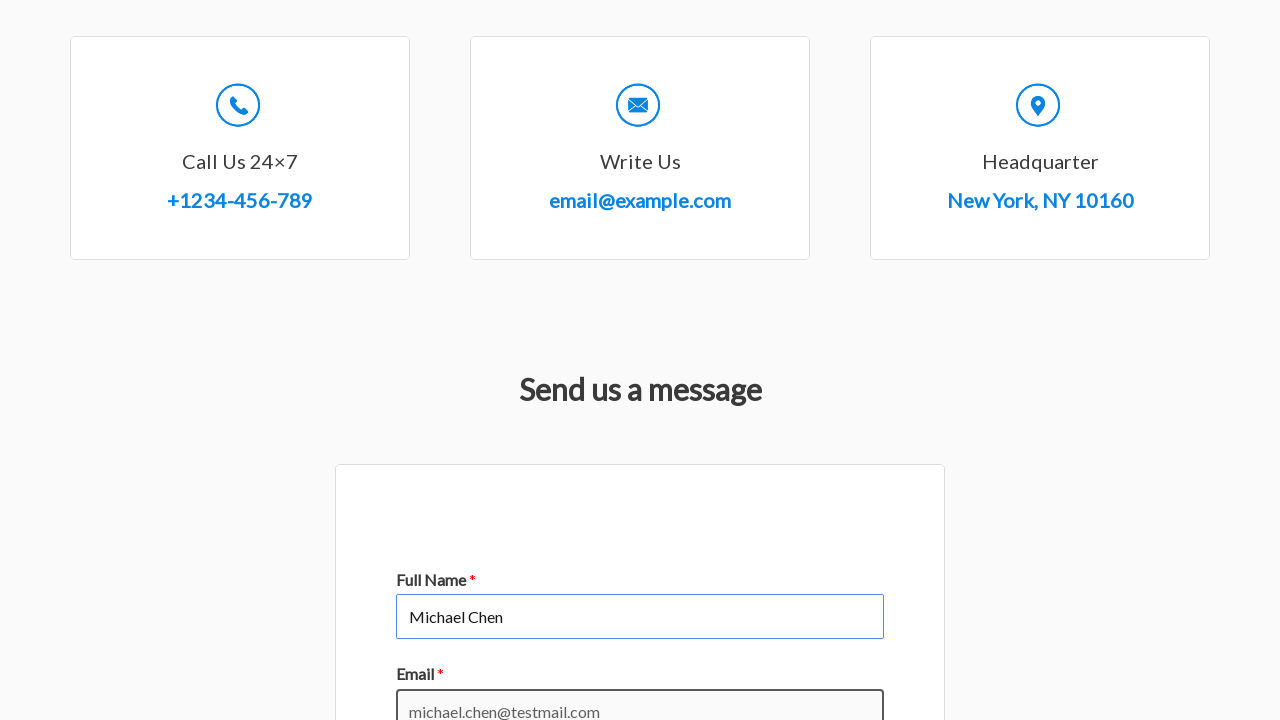

Filled subject field with 'Product Inquiry' on #wpforms-8-field_3
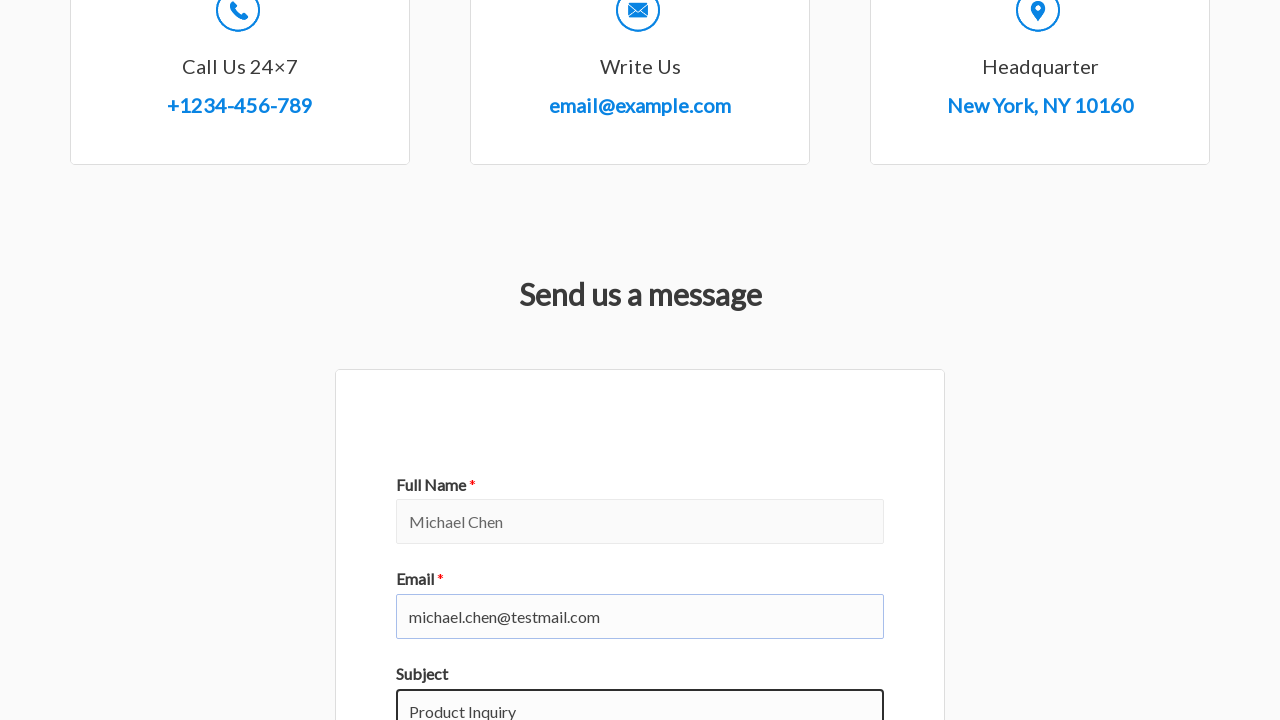

Filled message field with inquiry text on #wpforms-8-field_2
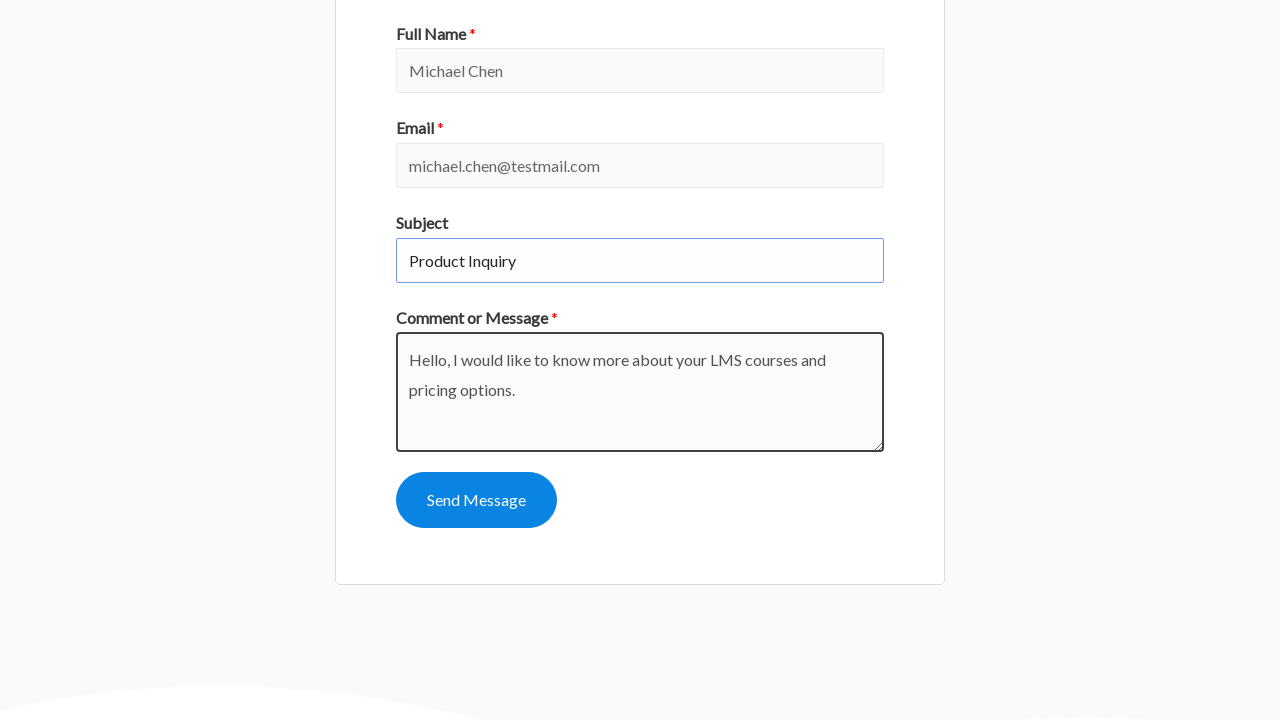

Clicked Send Message button at (476, 500) on xpath=//button[text()='Send Message']
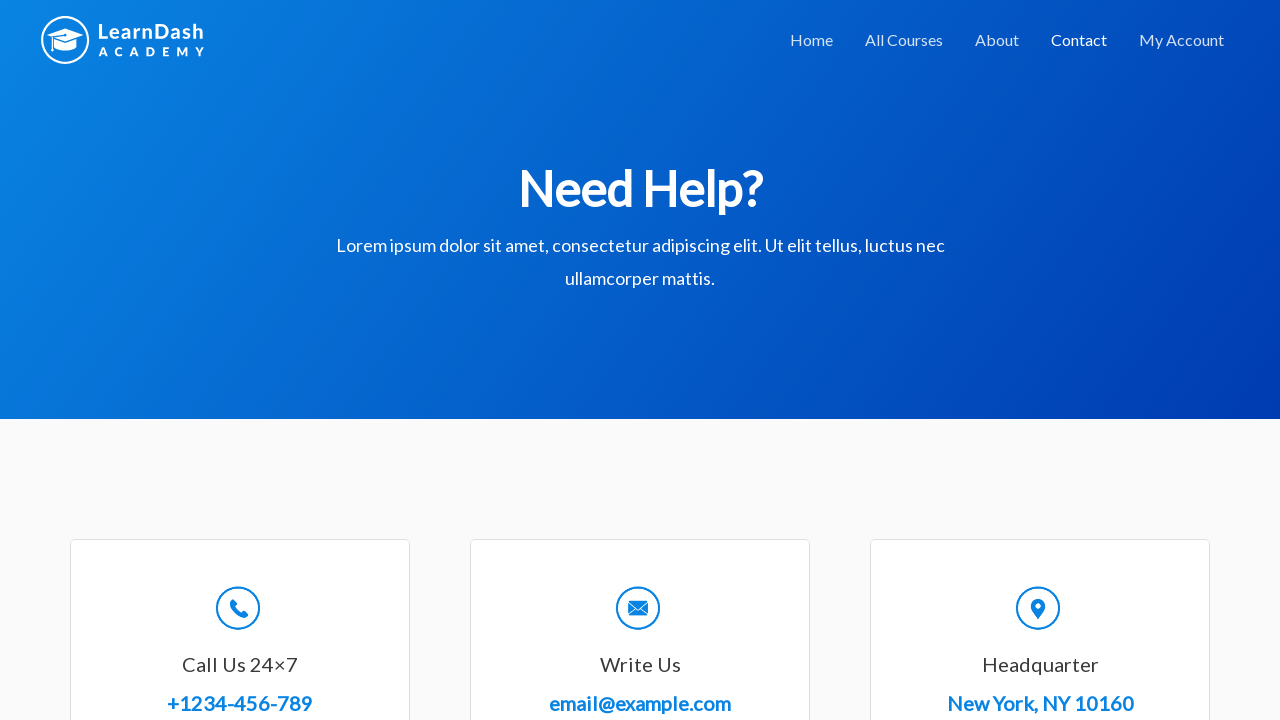

Confirmation message appeared
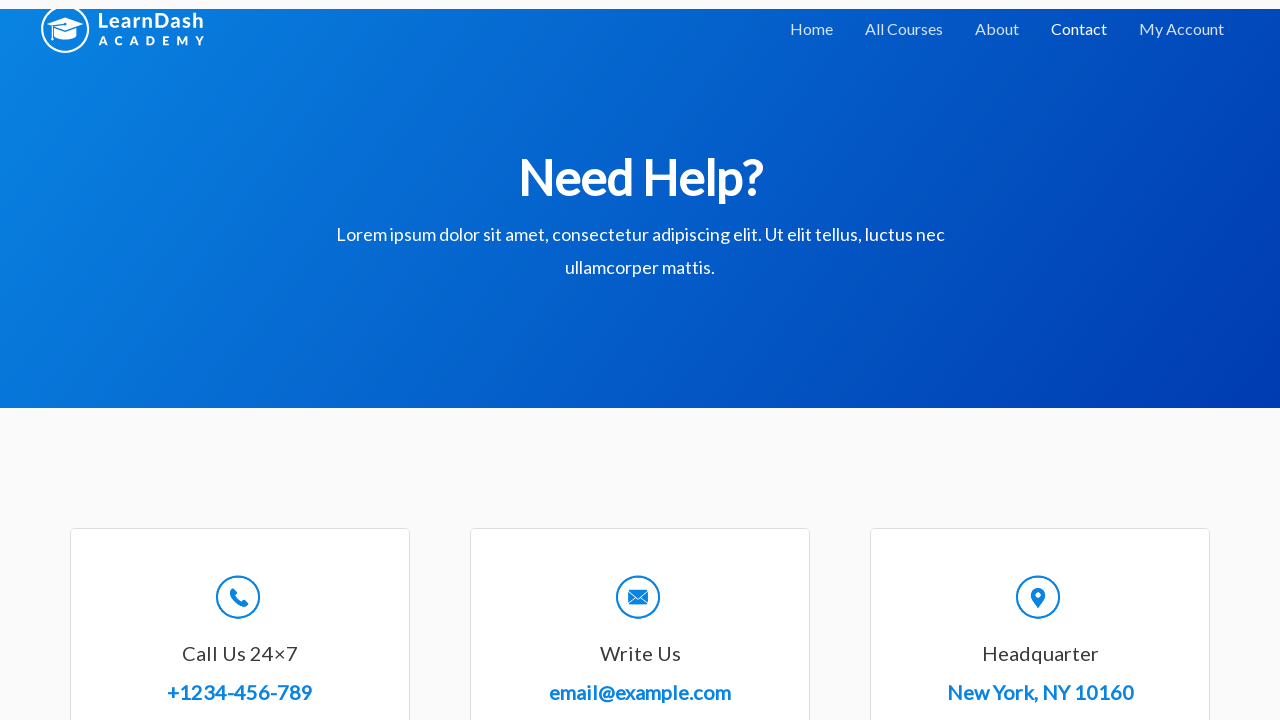

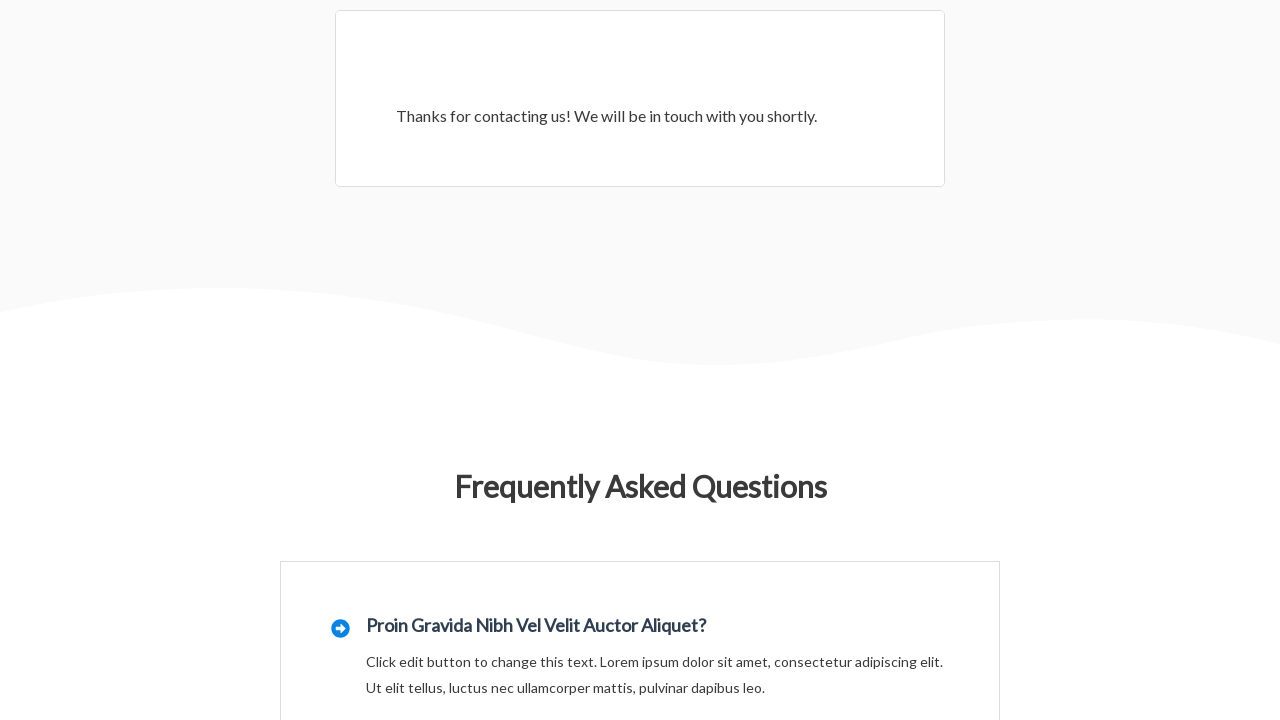